Performs a drag and drop by offset from draggable element to droppable element's position

Starting URL: https://crossbrowsertesting.github.io/drag-and-drop

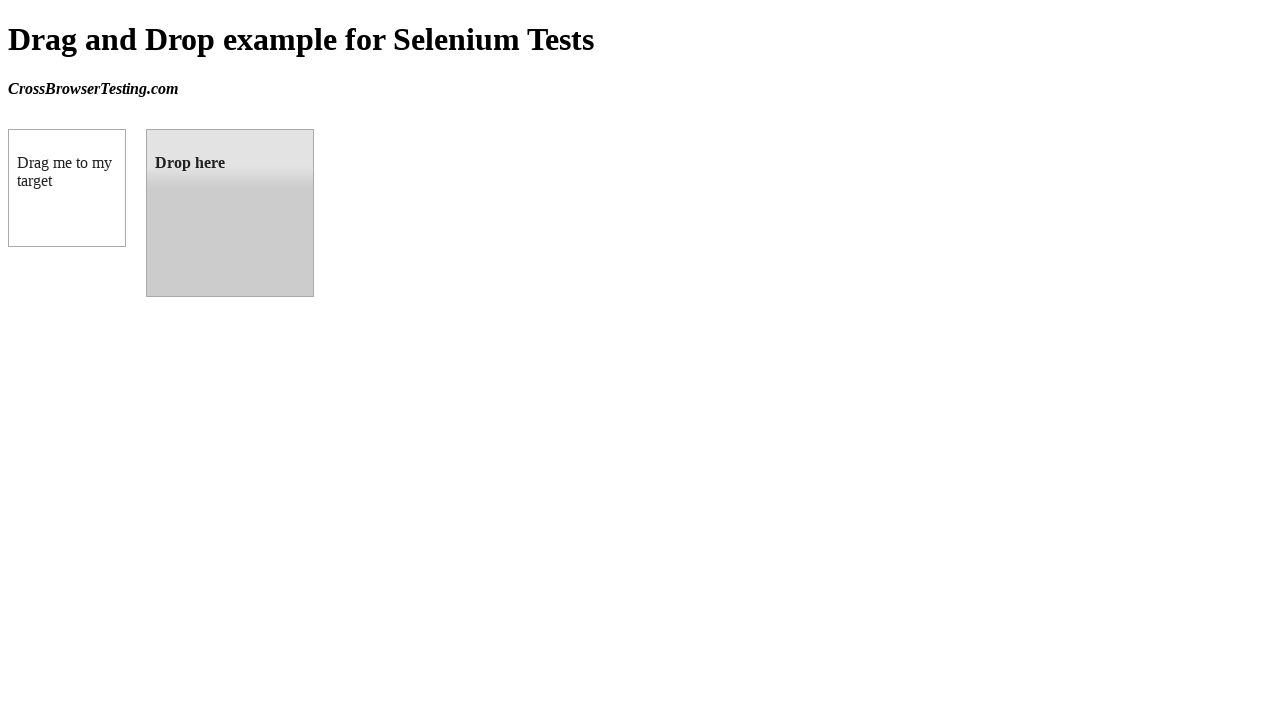

Located draggable element
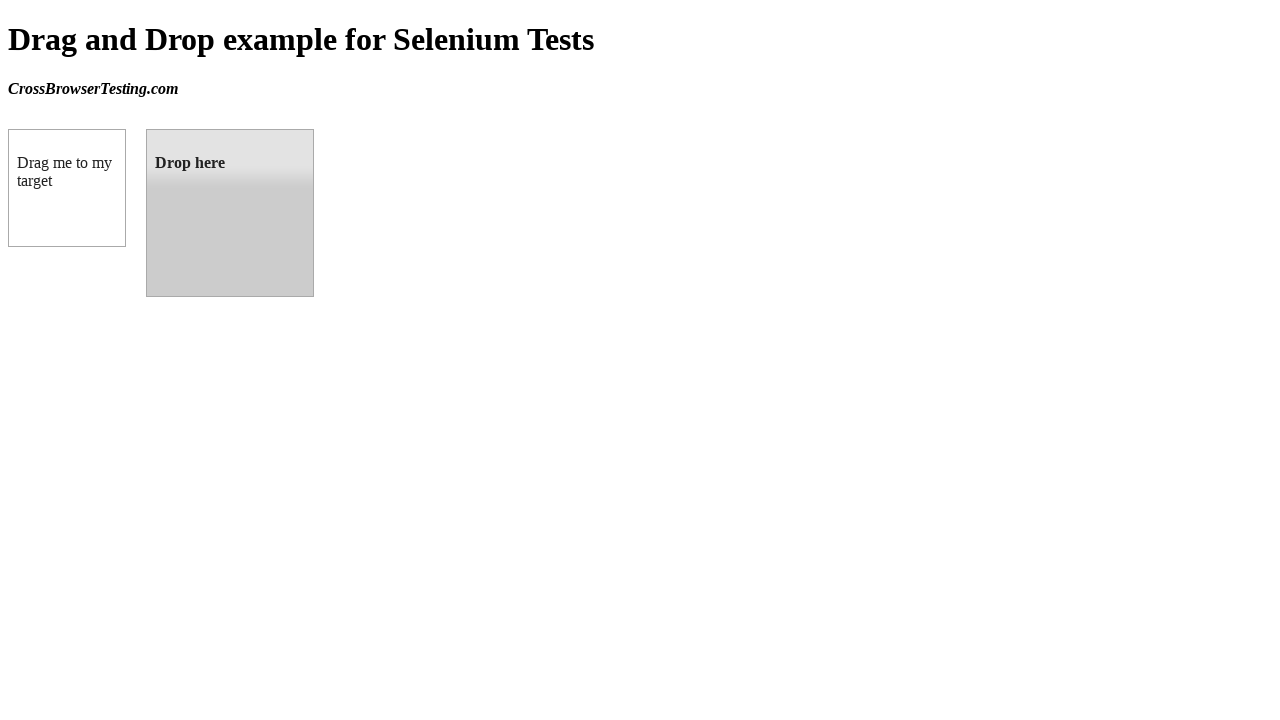

Located droppable element
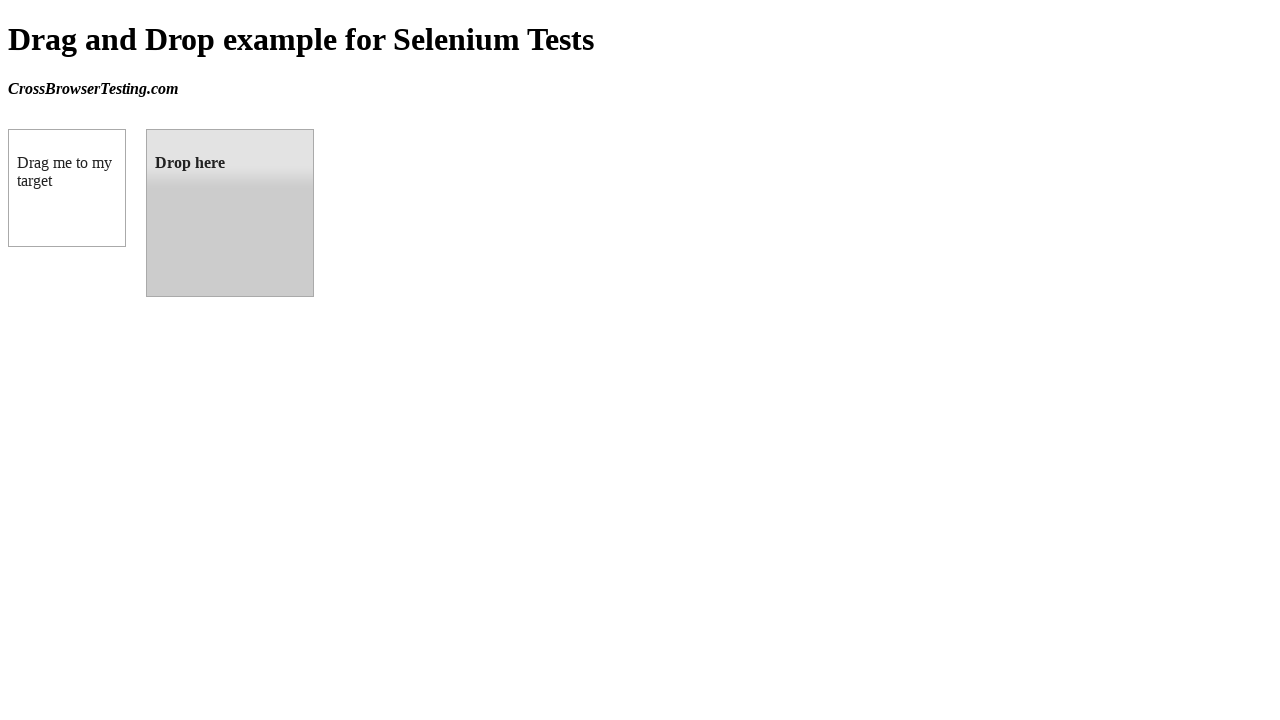

Retrieved droppable element's bounding box
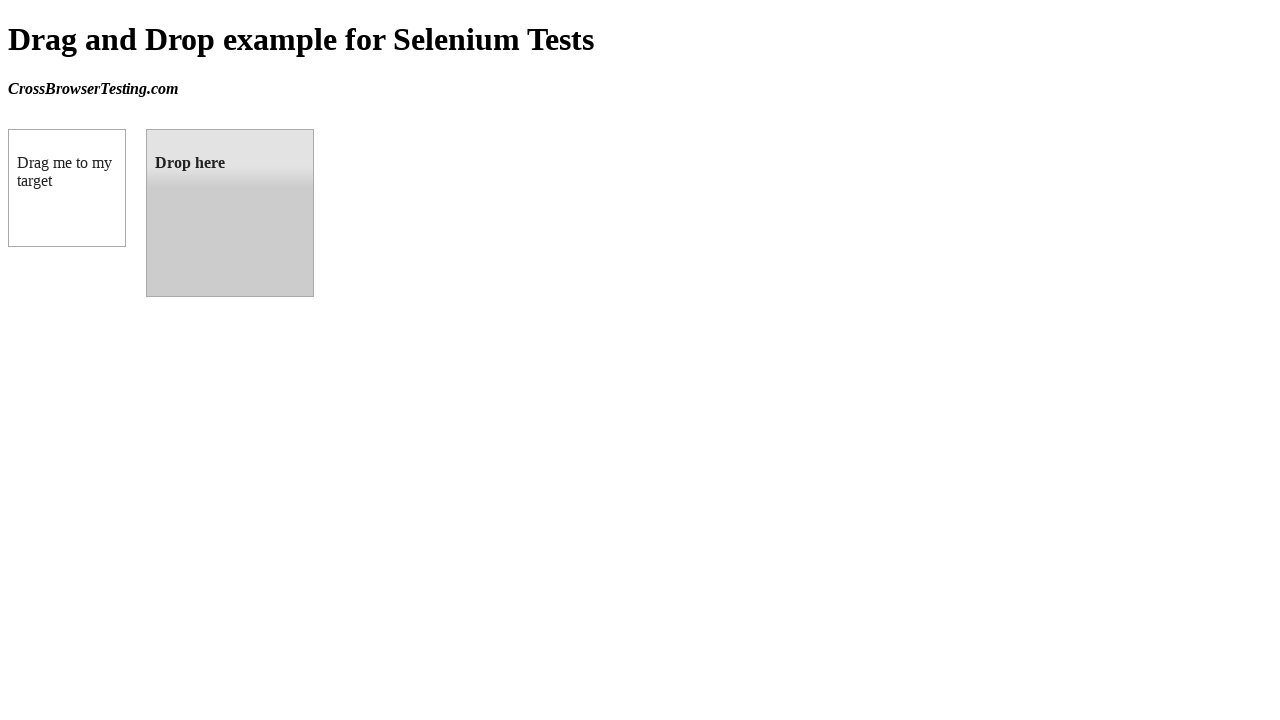

Performed drag and drop from draggable element to droppable element at (230, 213)
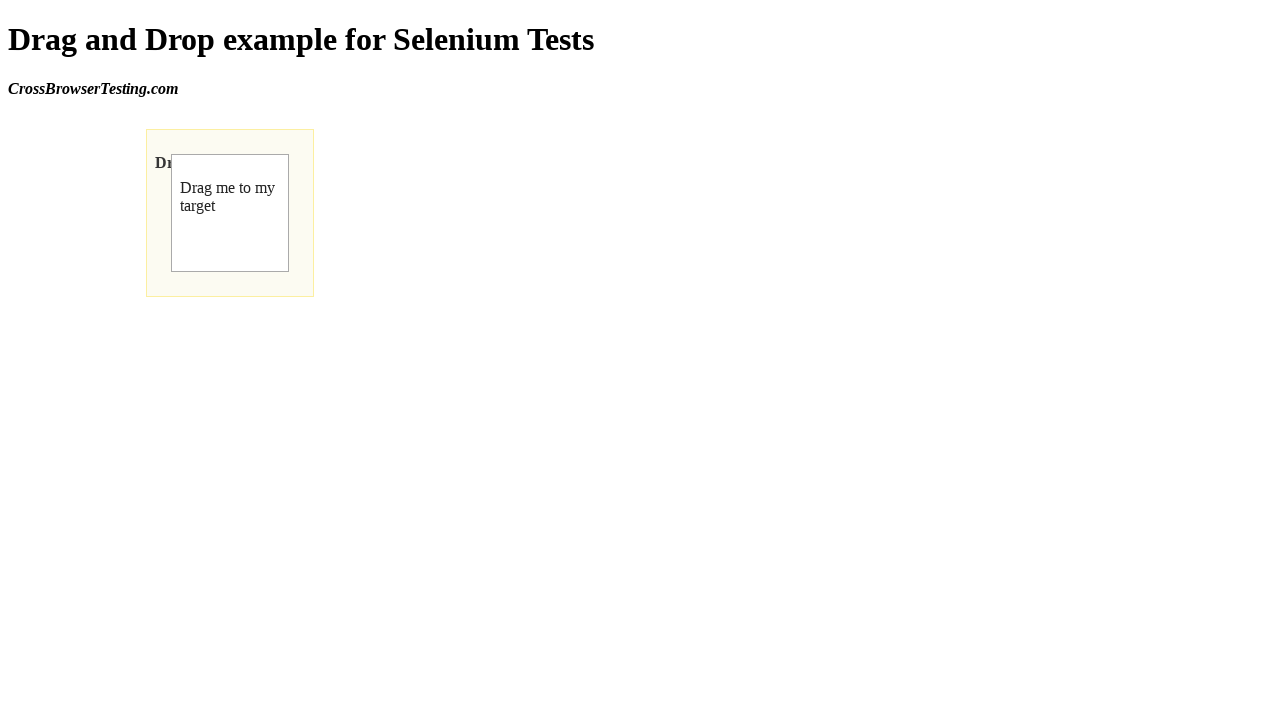

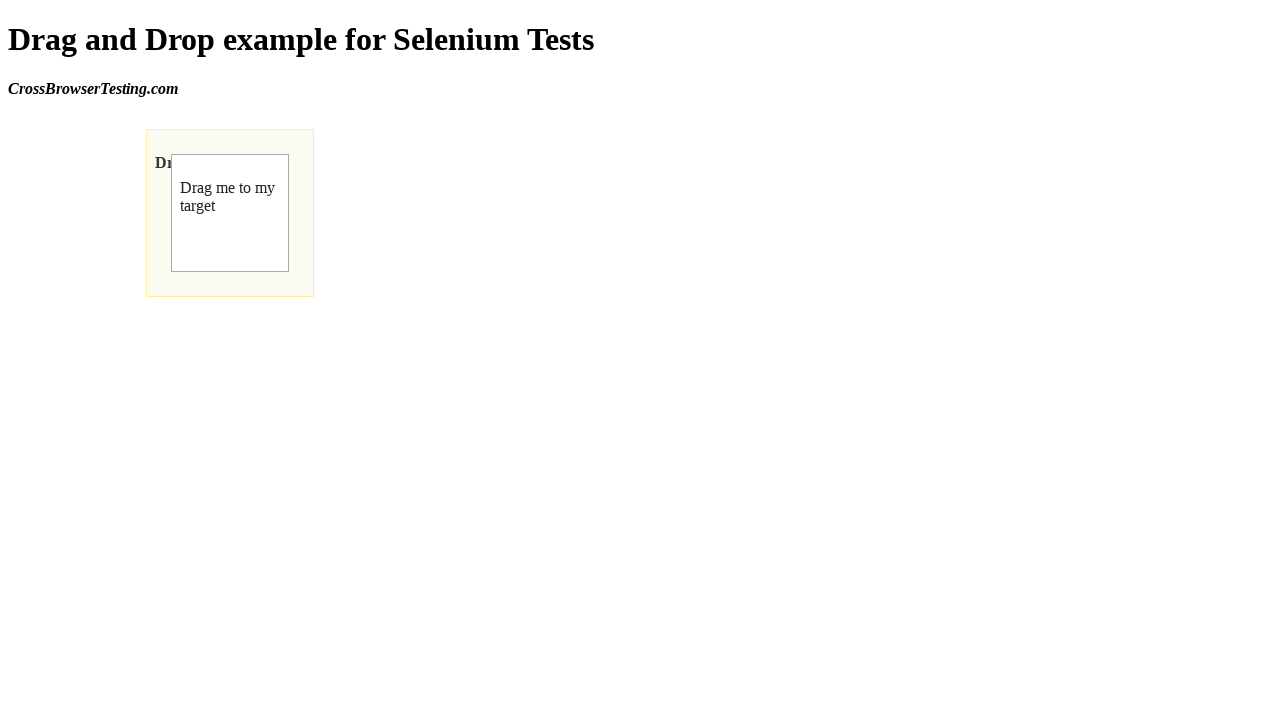